Navigates to Bilibili homepage and verifies that channel link elements are present on the page

Starting URL: https://www.bilibili.com/

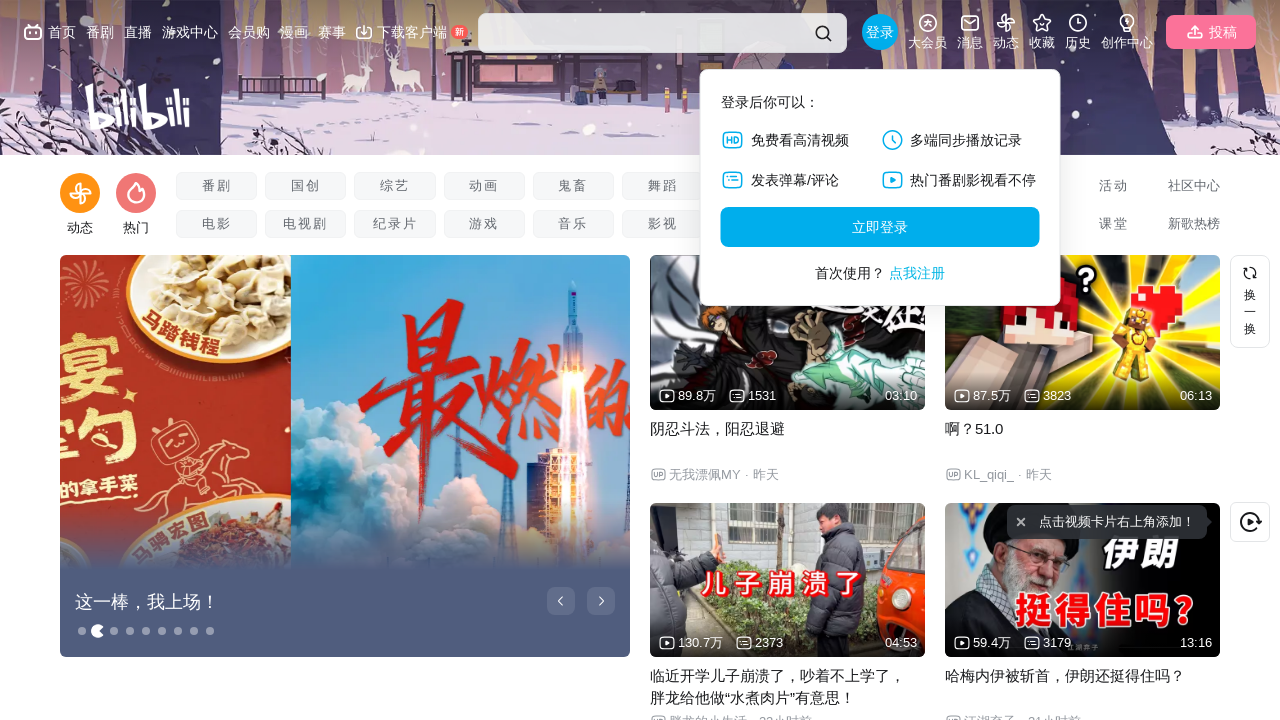

Navigated to Bilibili homepage
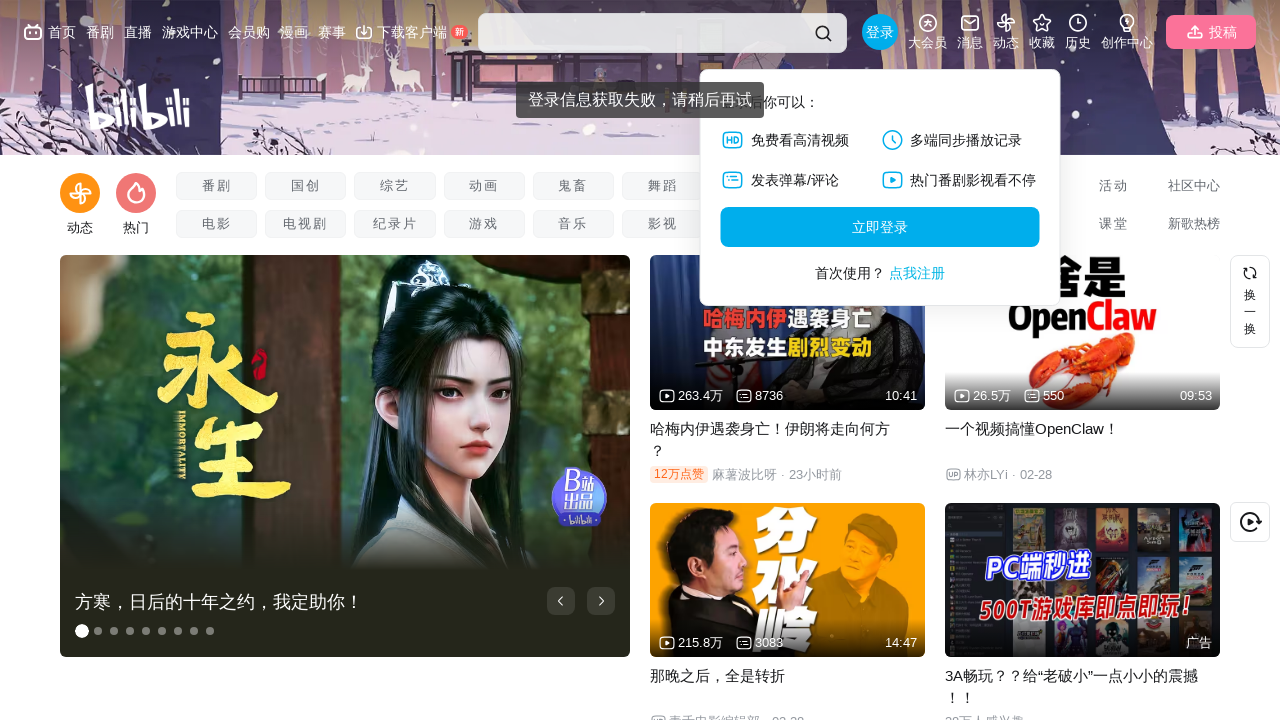

Channel link elements loaded on page
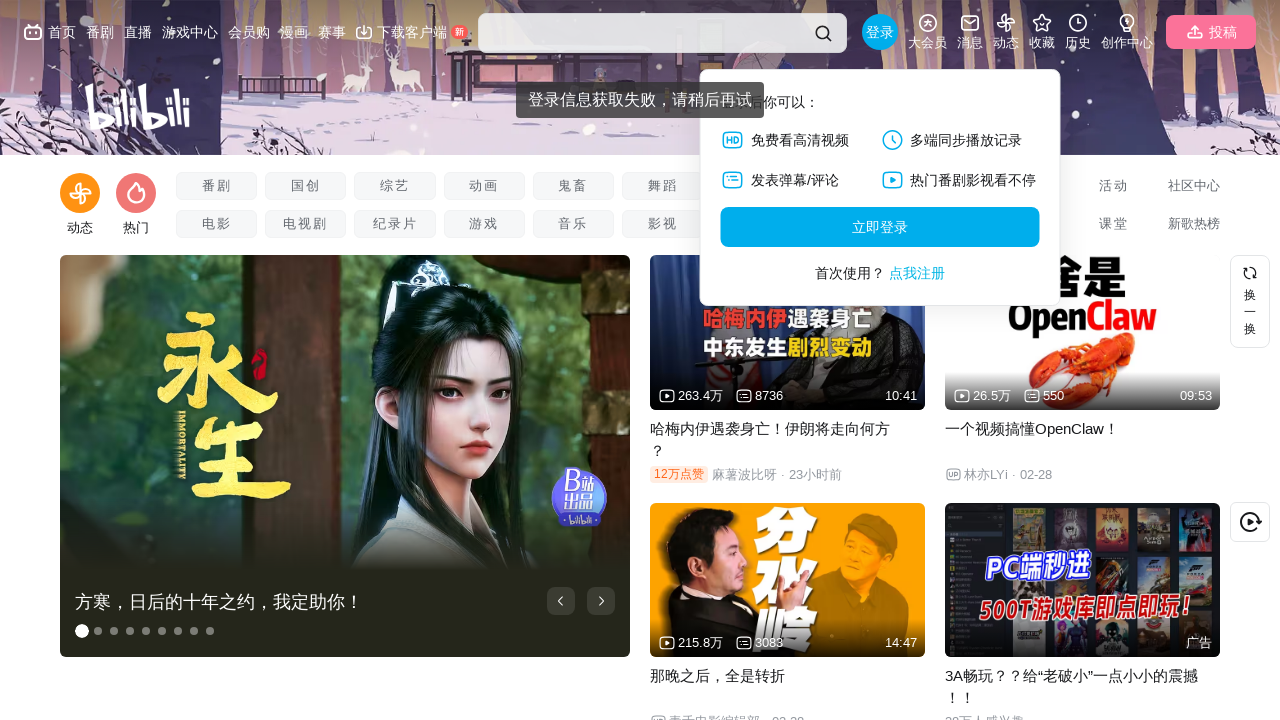

Located all channel link elements
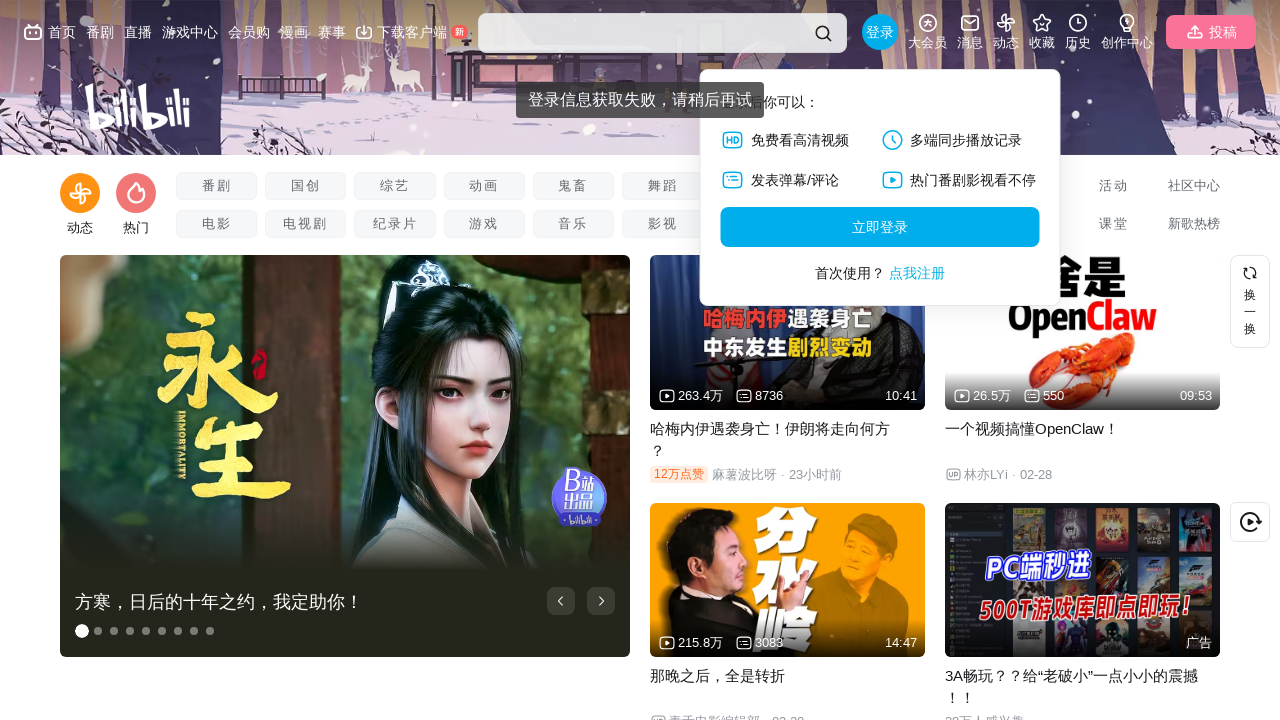

First channel link is visible, verifying presence of channel links
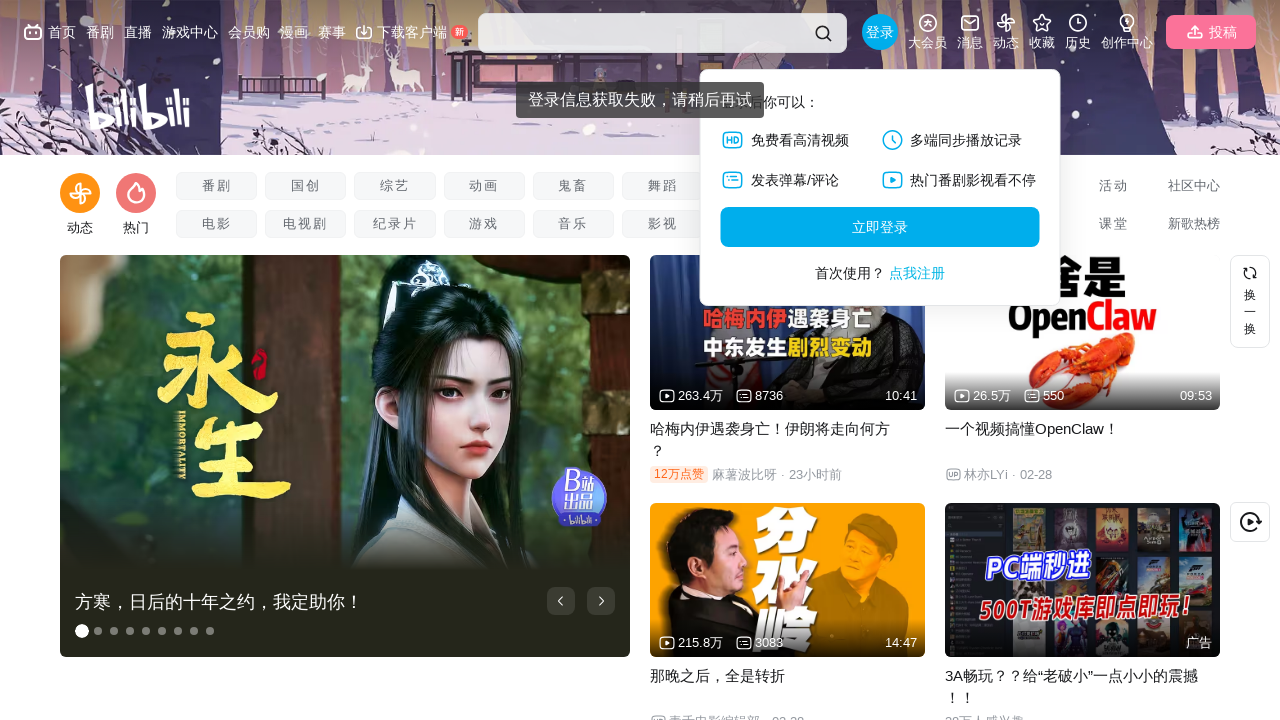

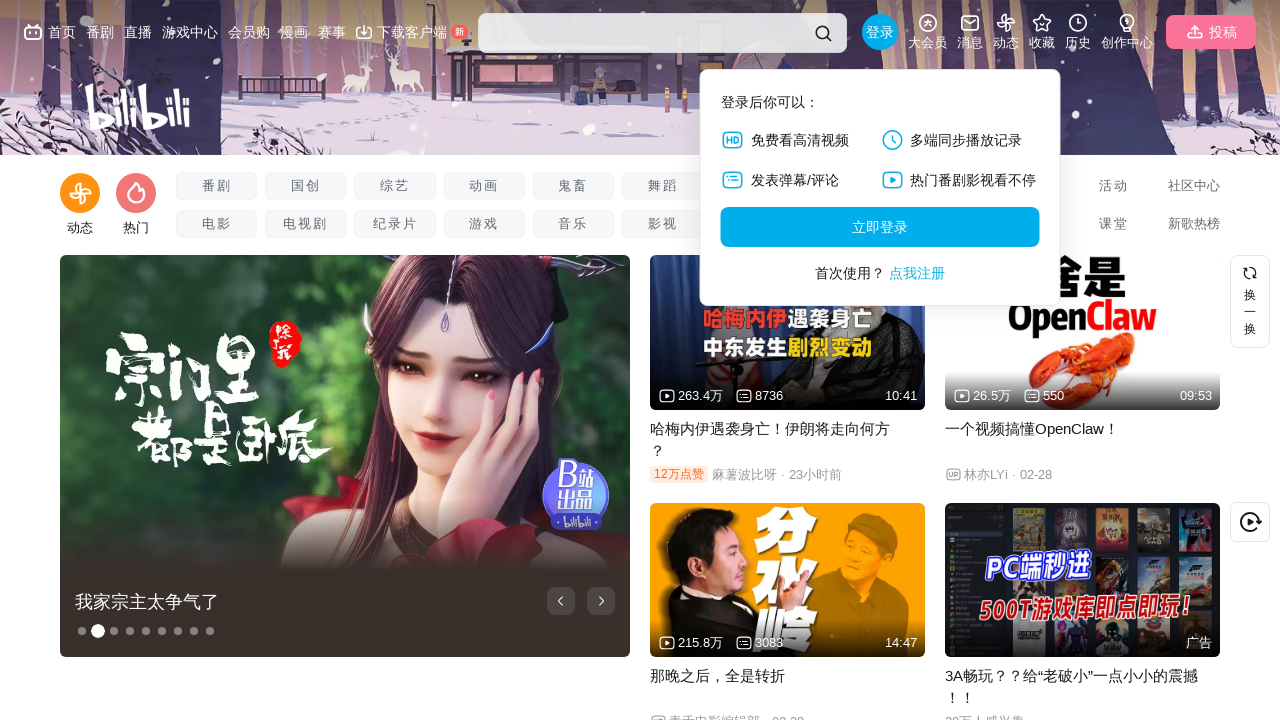